Tests dynamic page loading where the target element is initially hidden on the page, clicking start and waiting for it to become visible.

Starting URL: http://the-internet.herokuapp.com/dynamic_loading/1

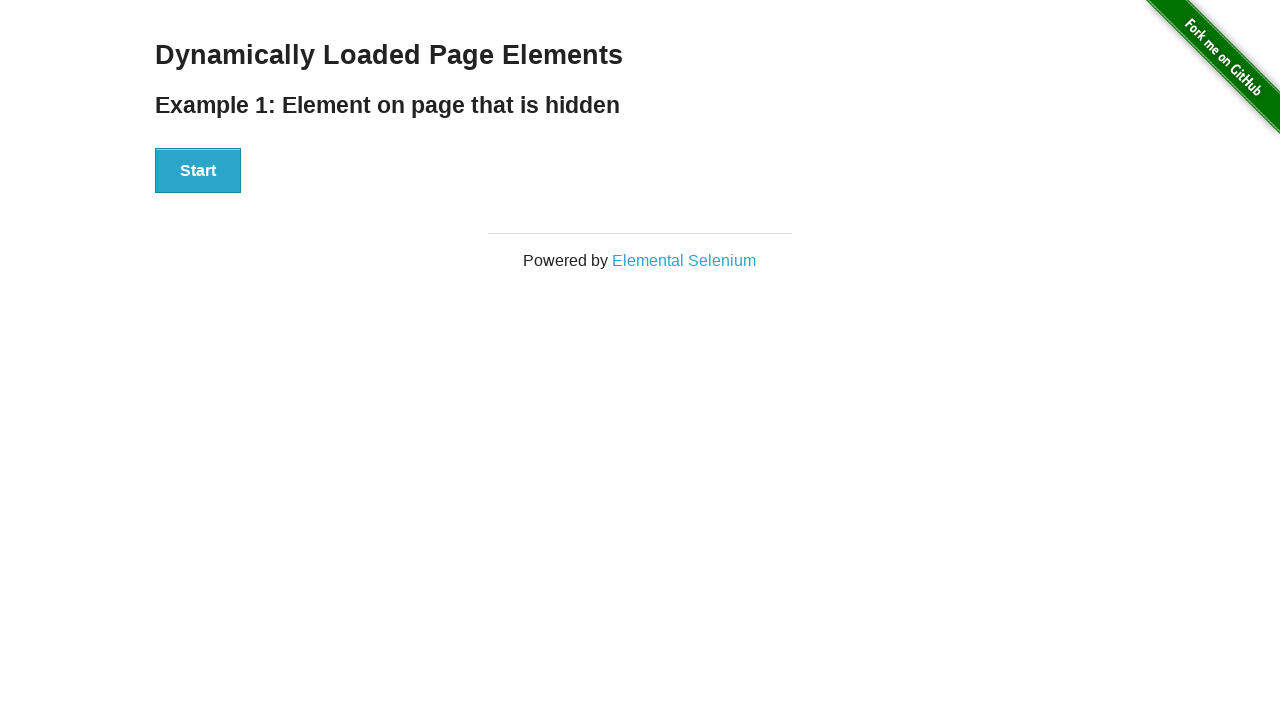

Clicked start button to trigger dynamic loading at (198, 171) on #start button
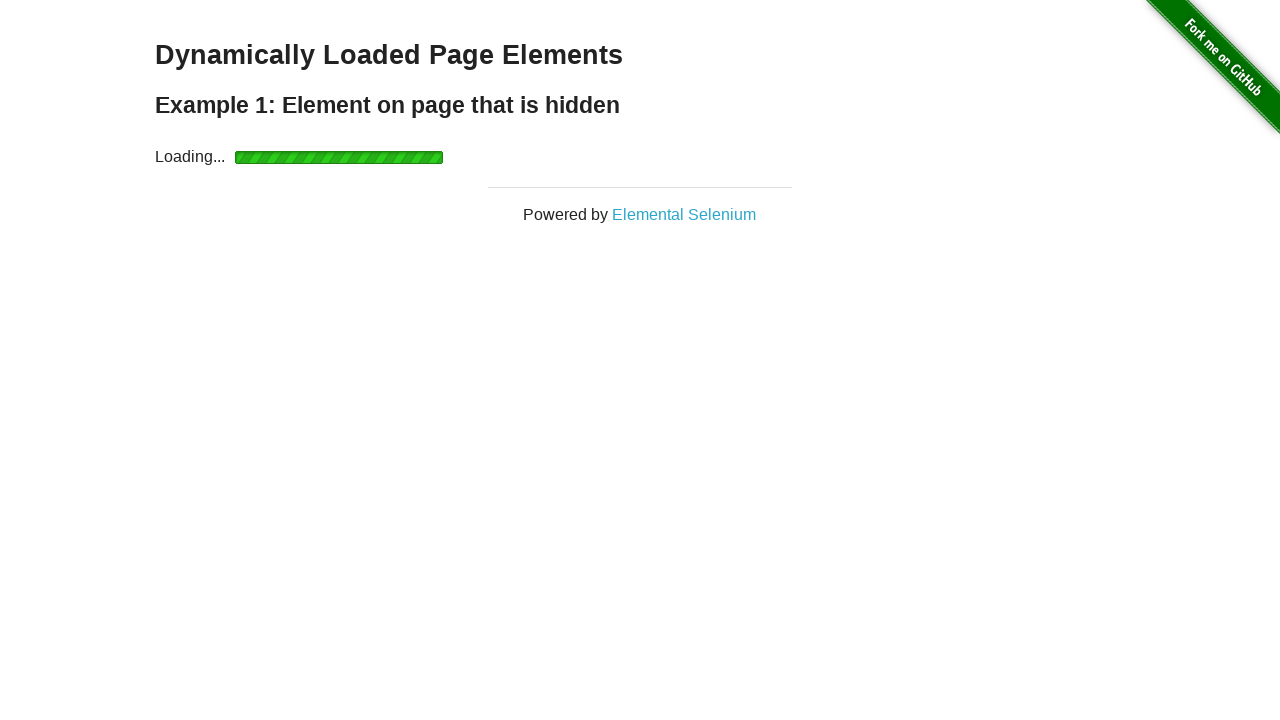

Waited for finish element to become visible
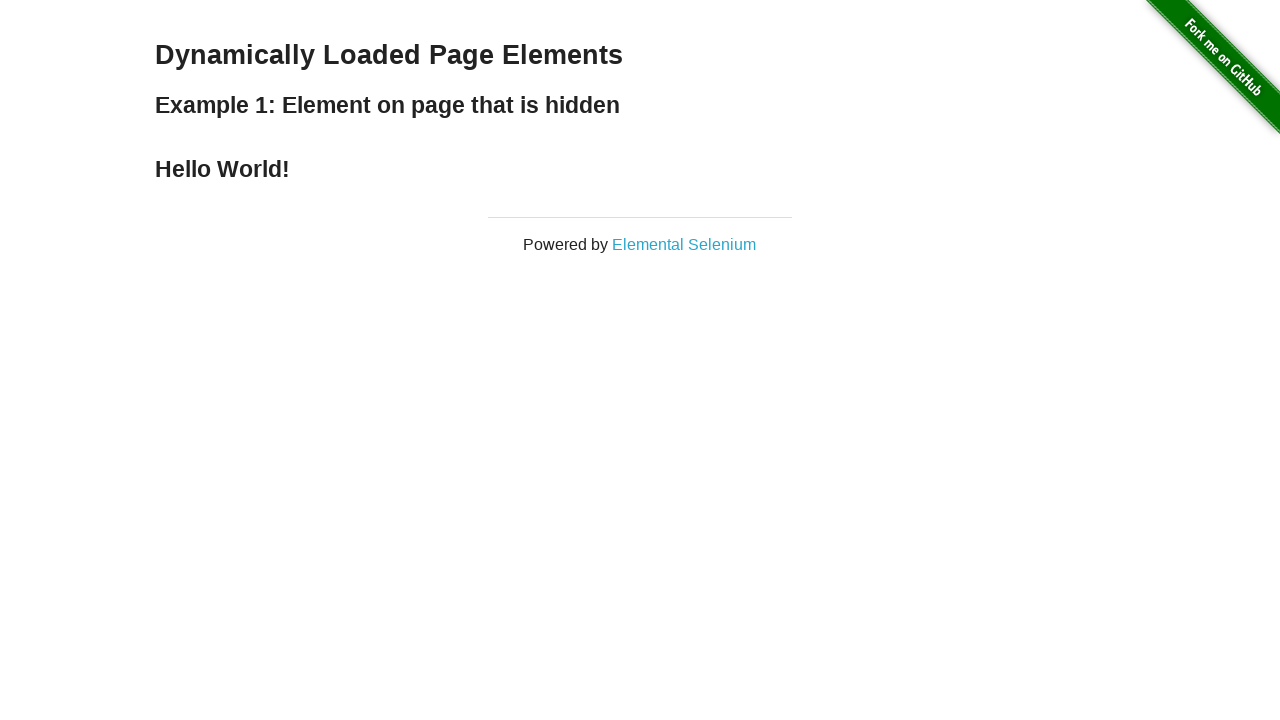

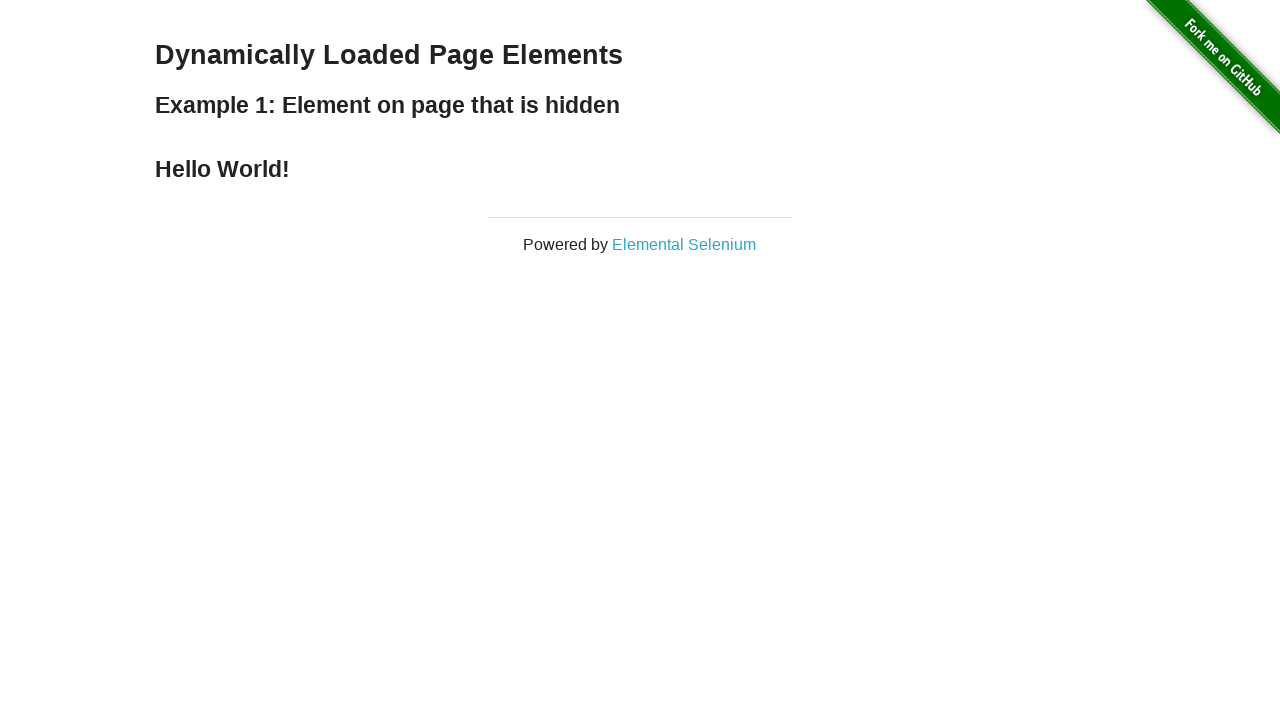